Tests the error message dismissal functionality by clicking the X button on the error message

Starting URL: https://www.saucedemo.com/

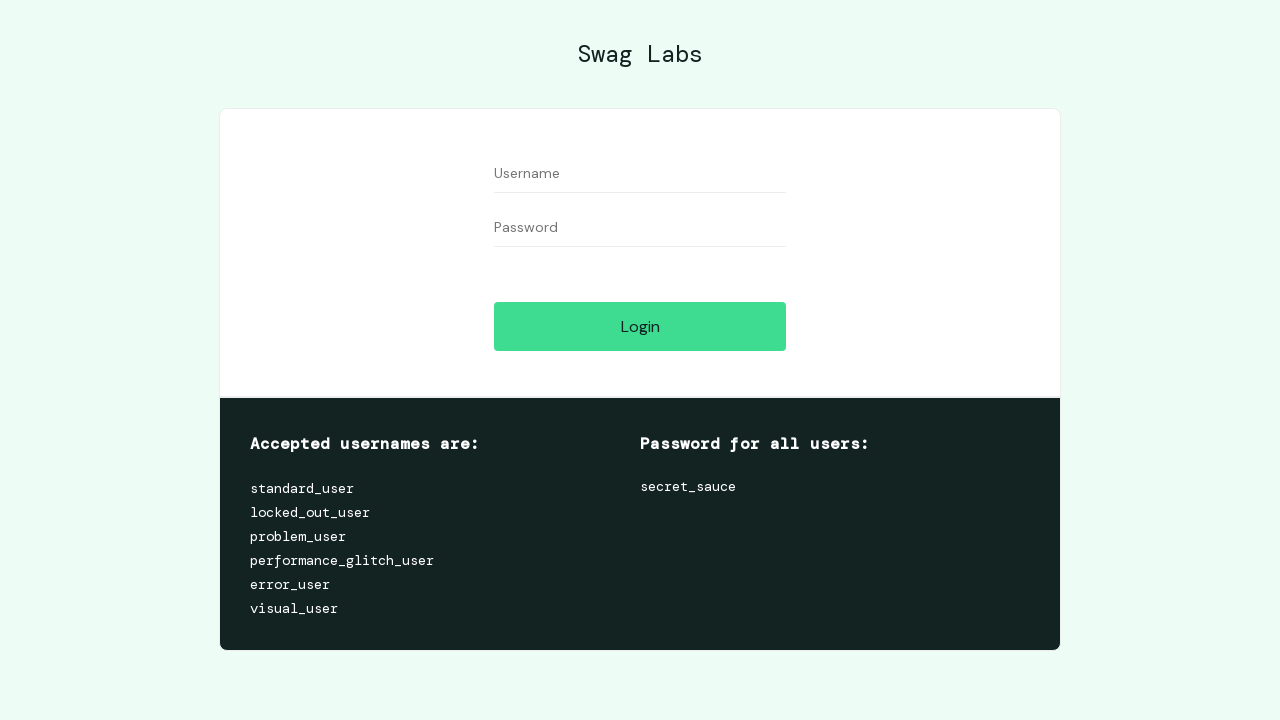

Filled username field with 'username' on #user-name
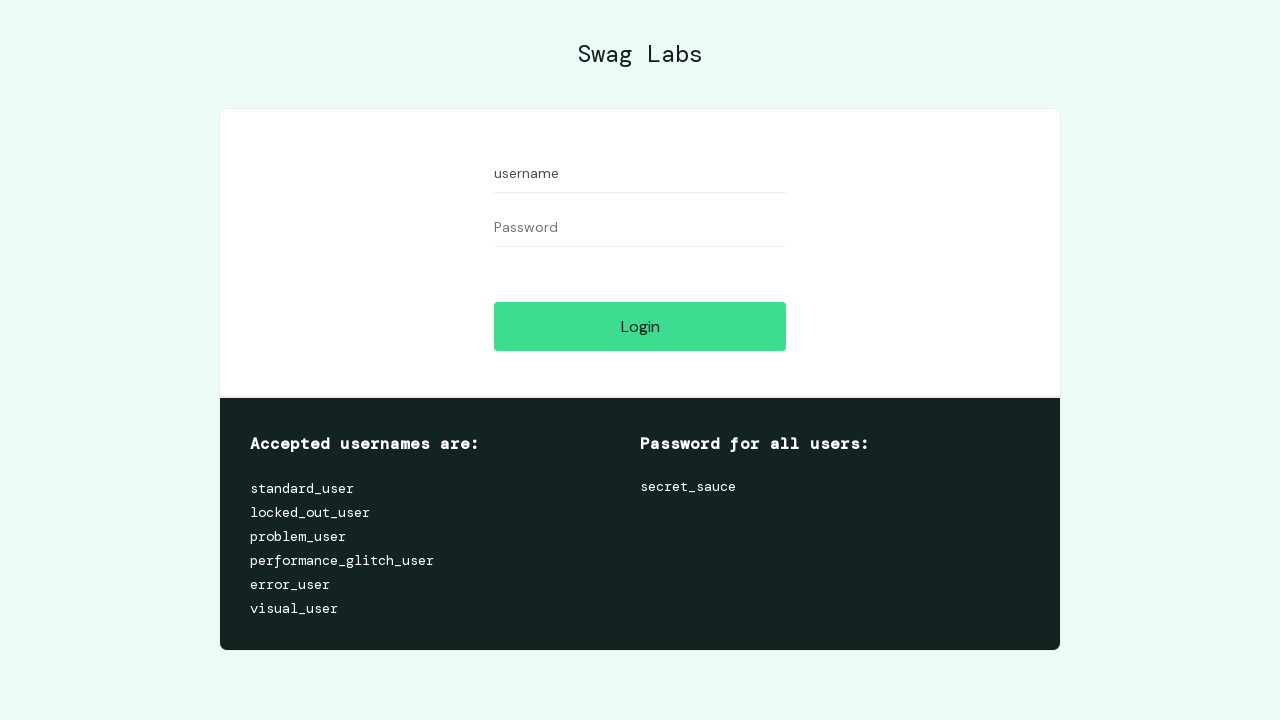

Filled password field with 'password' on #password
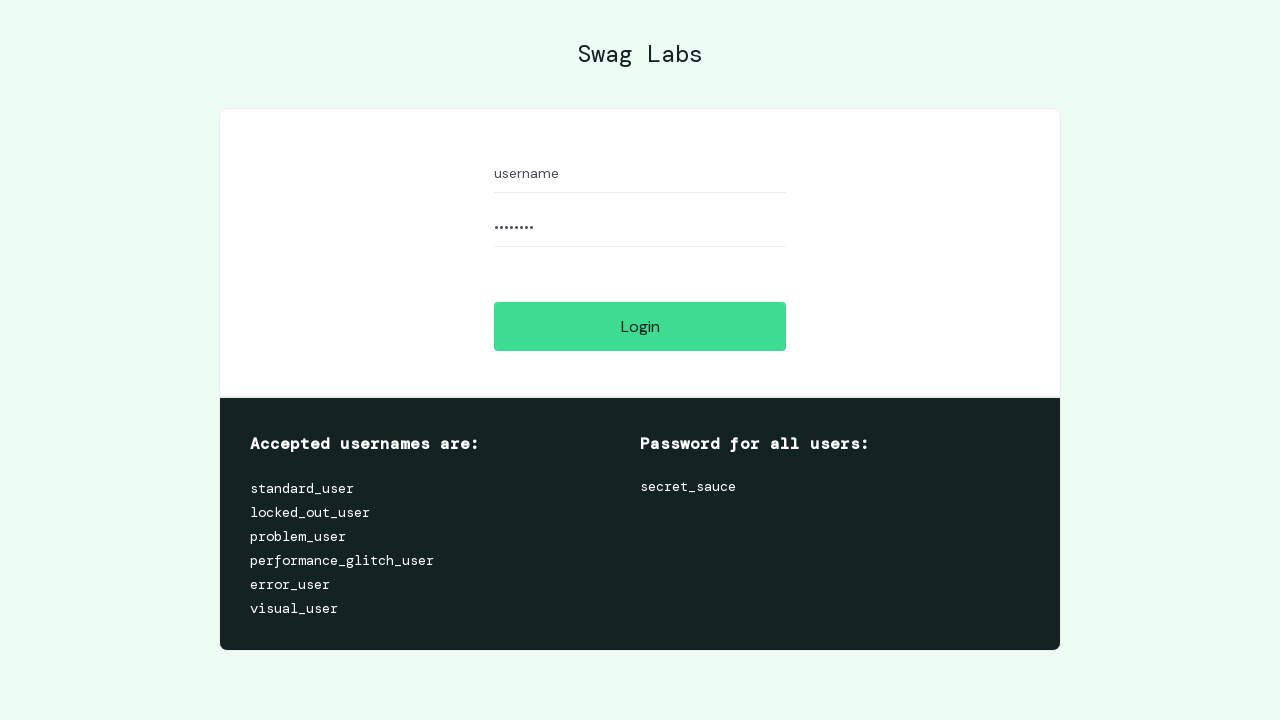

Clicked login button with invalid credentials at (640, 326) on #login-button
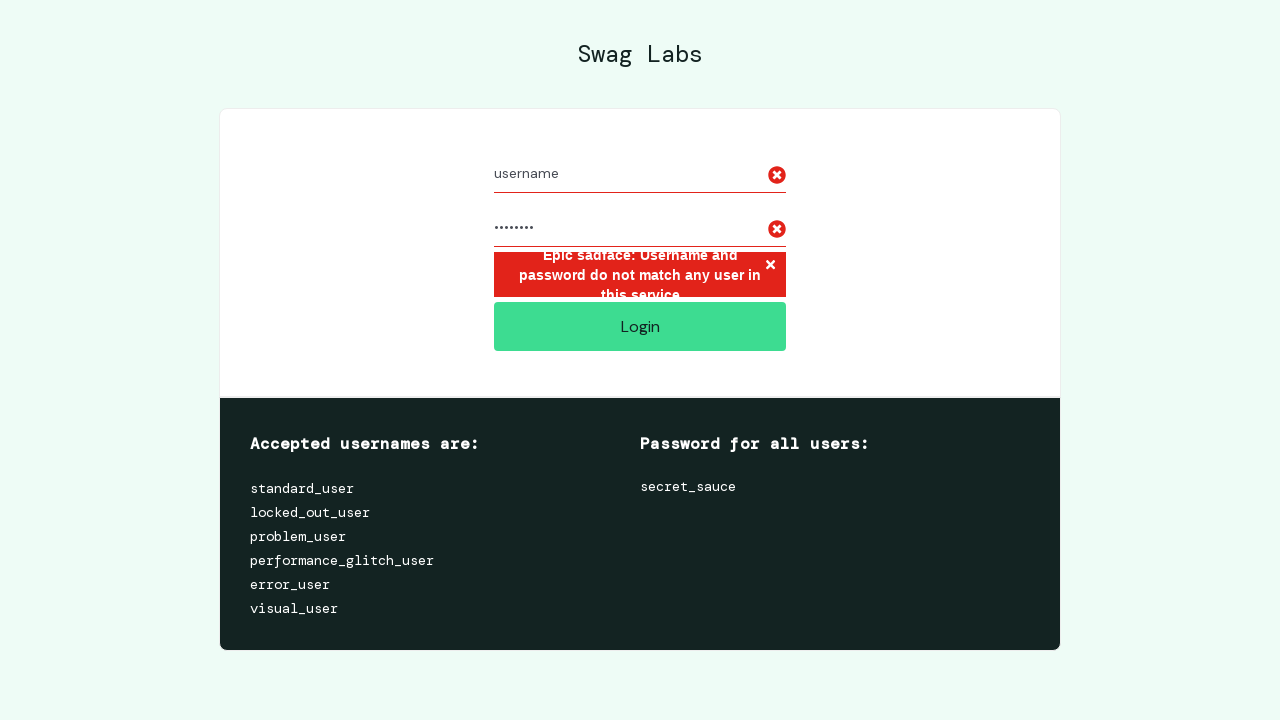

Clicked X button to dismiss error message at (770, 266) on .error-button
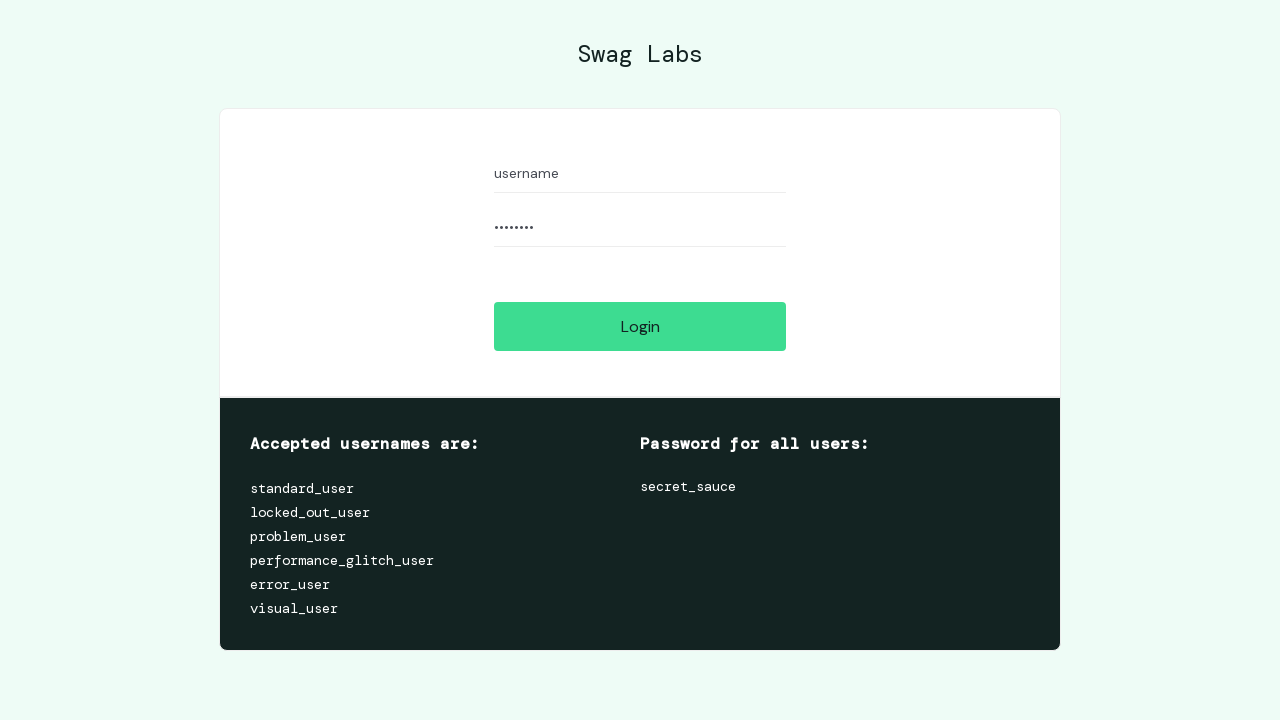

Located error message container
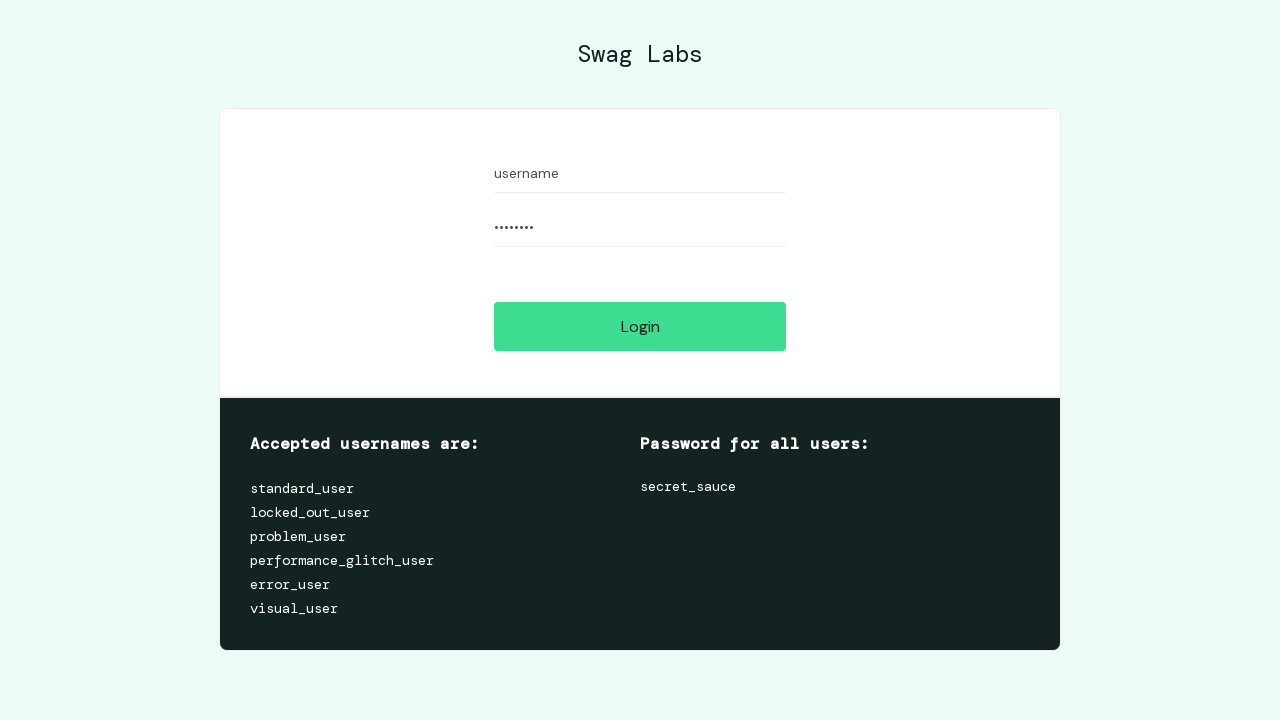

Verified error message is cleared (text content is empty)
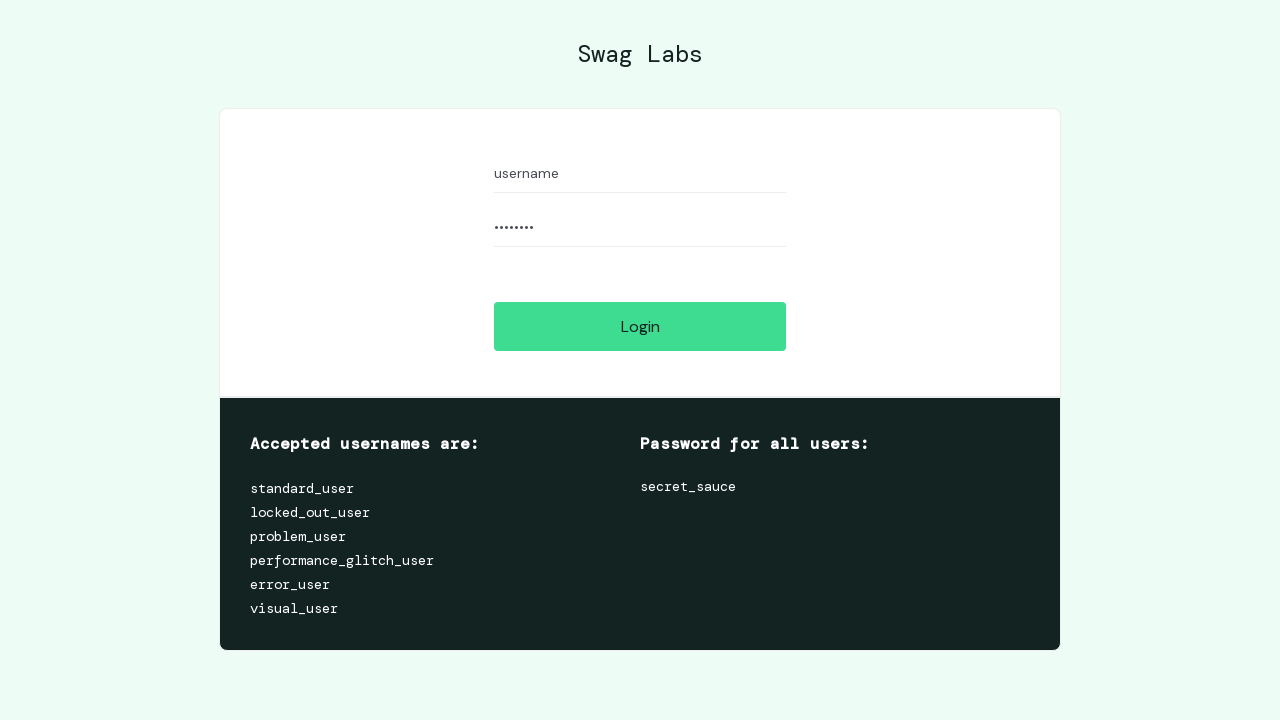

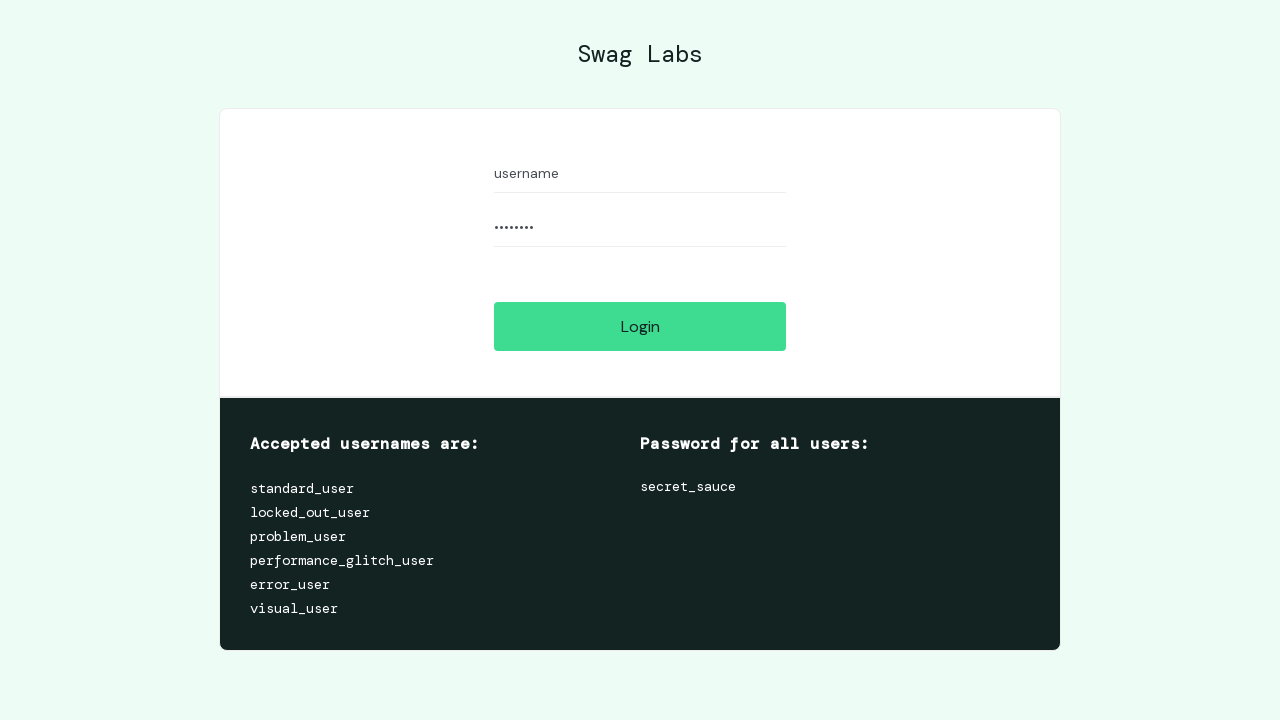